Tests drag-and-drop functionality on jQuery UI demo page by navigating to the "Revert draggable position" example, switching to the iframe, and dragging a draggable element onto a droppable target.

Starting URL: https://jqueryui.com/droppable

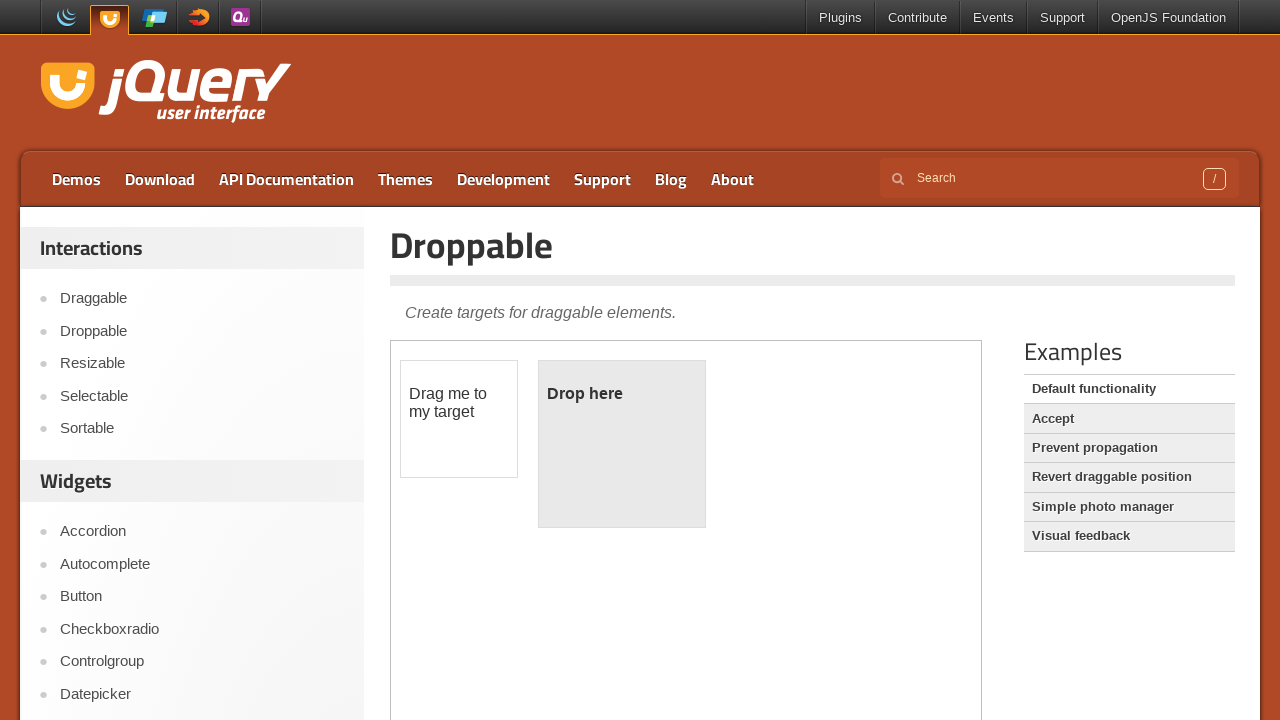

Clicked on 'Revert draggable position' link at (1129, 477) on xpath=//a[normalize-space()='Revert draggable position']
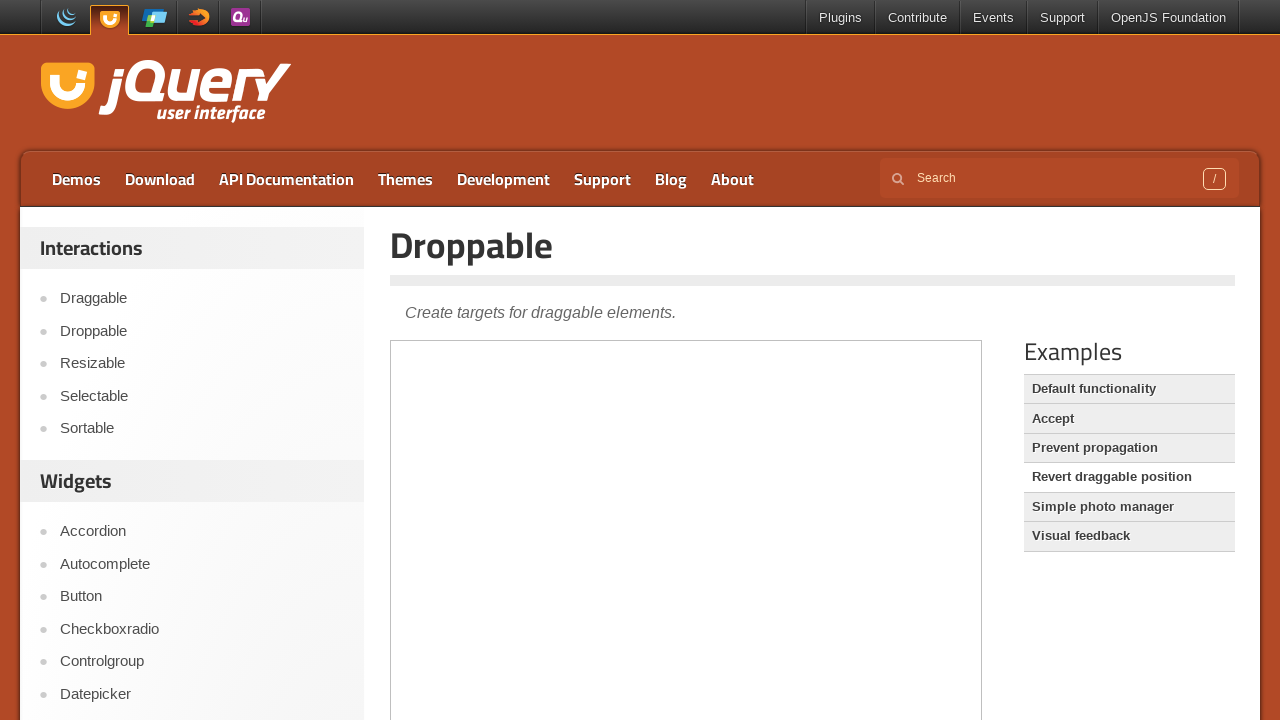

Located the demo iframe
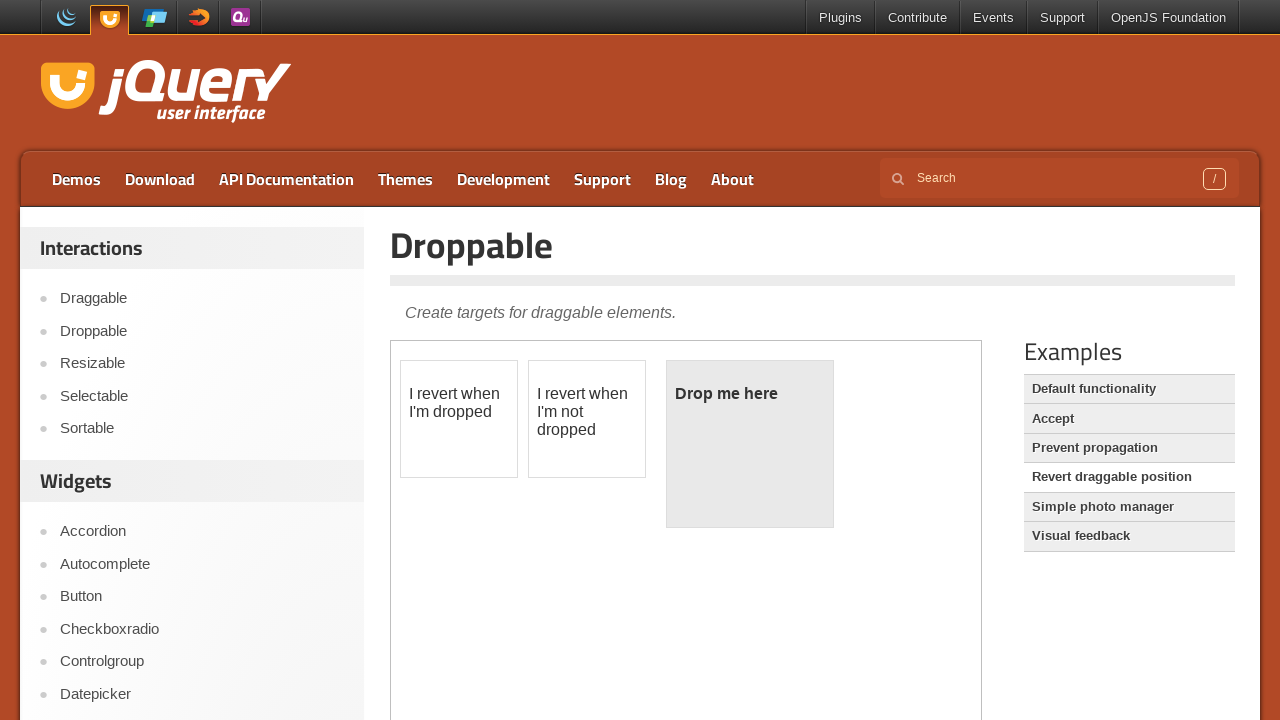

Draggable element became visible
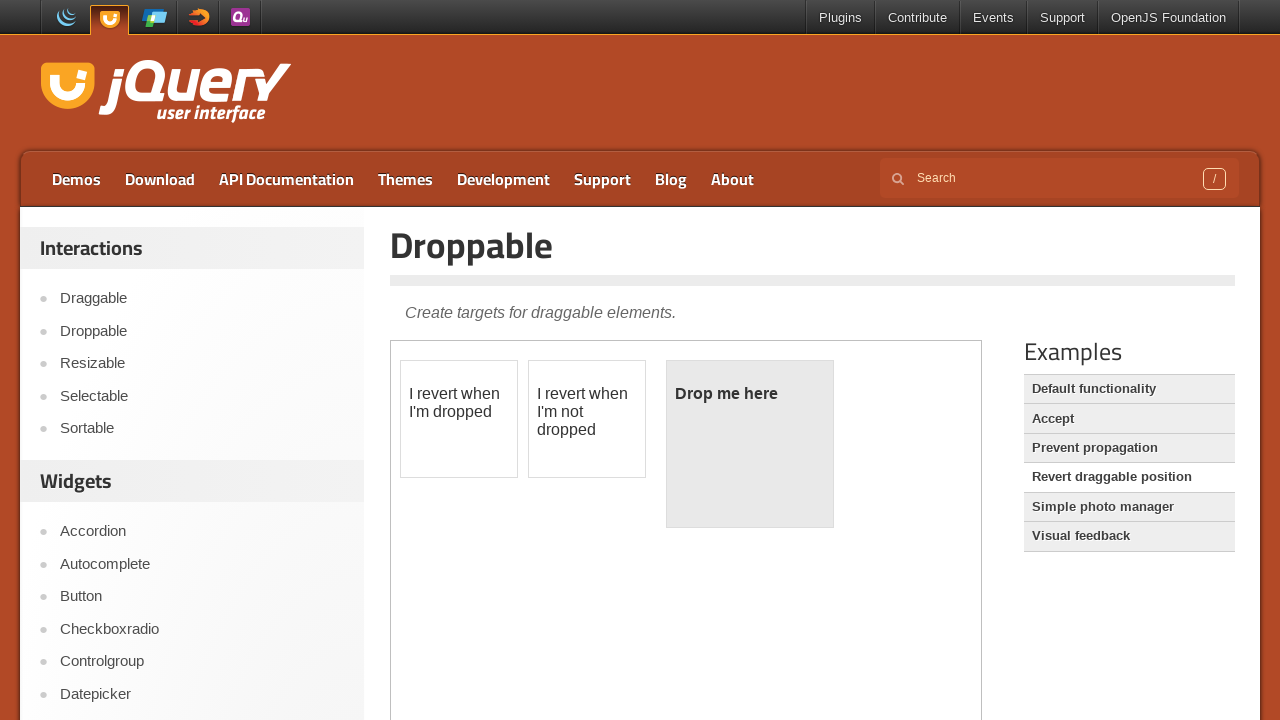

Located the draggable source element (#draggable2)
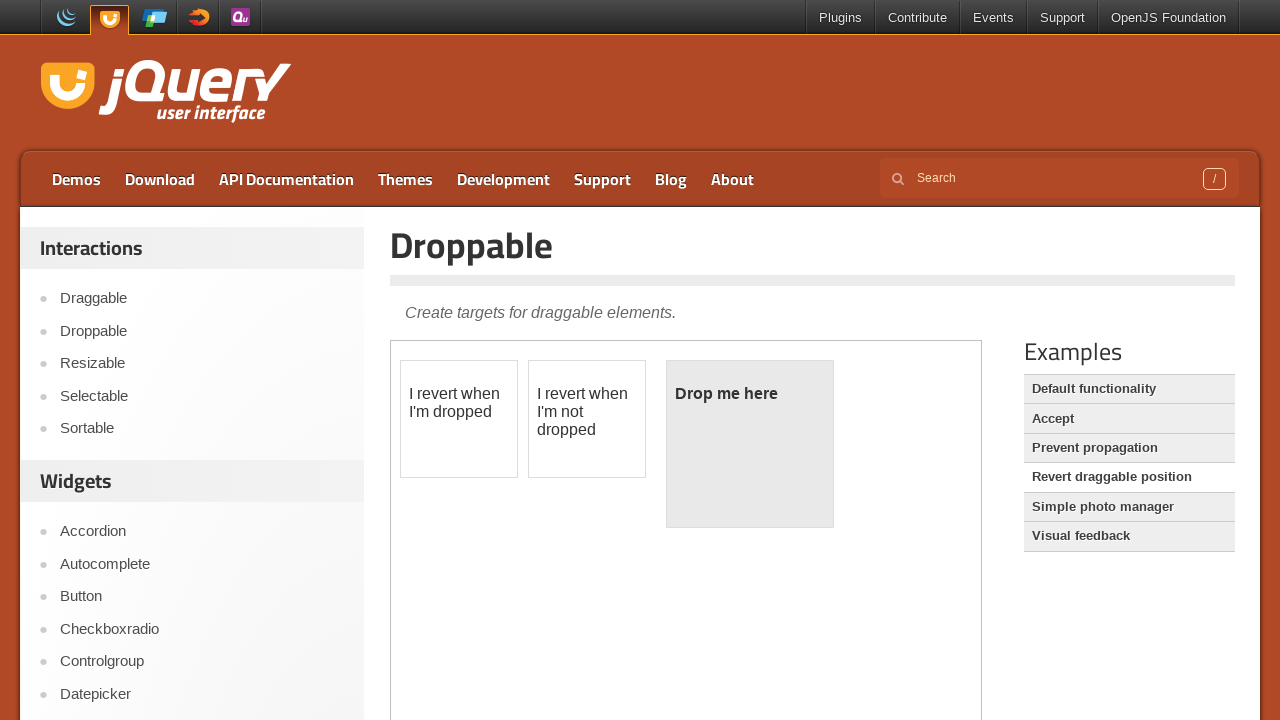

Located the droppable target element (#droppable)
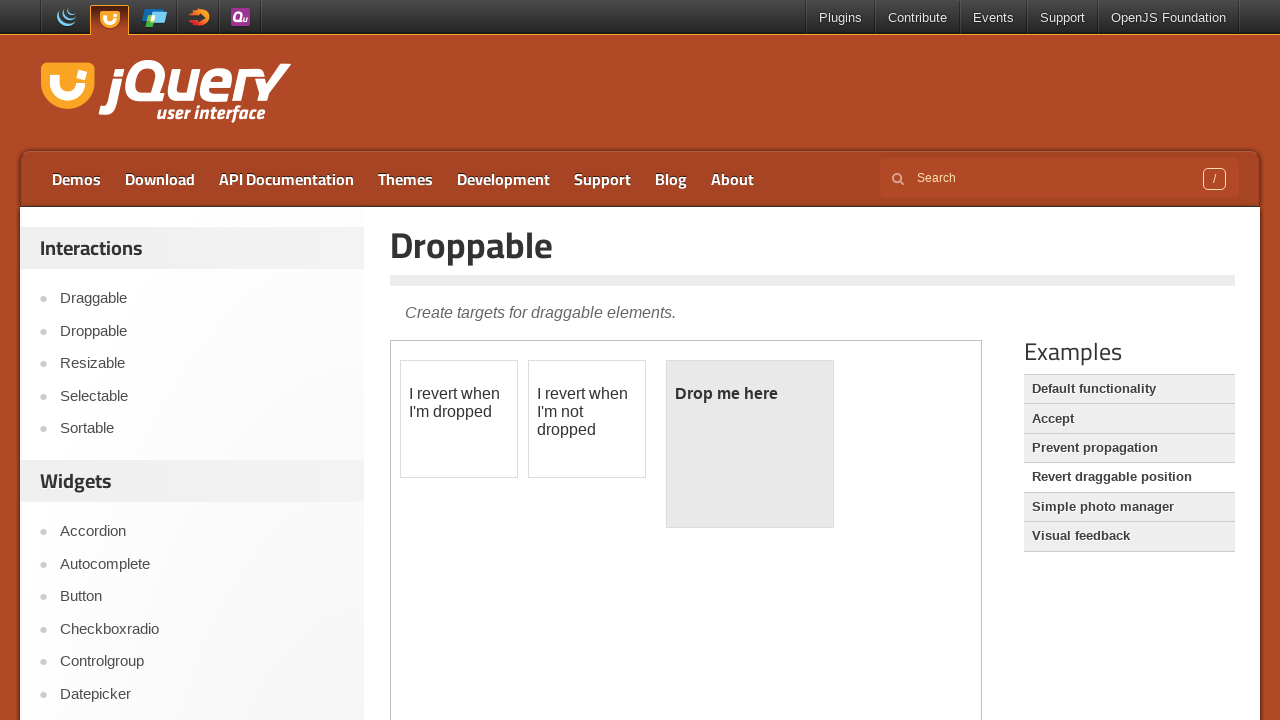

Dragged the draggable element onto the droppable target at (750, 444)
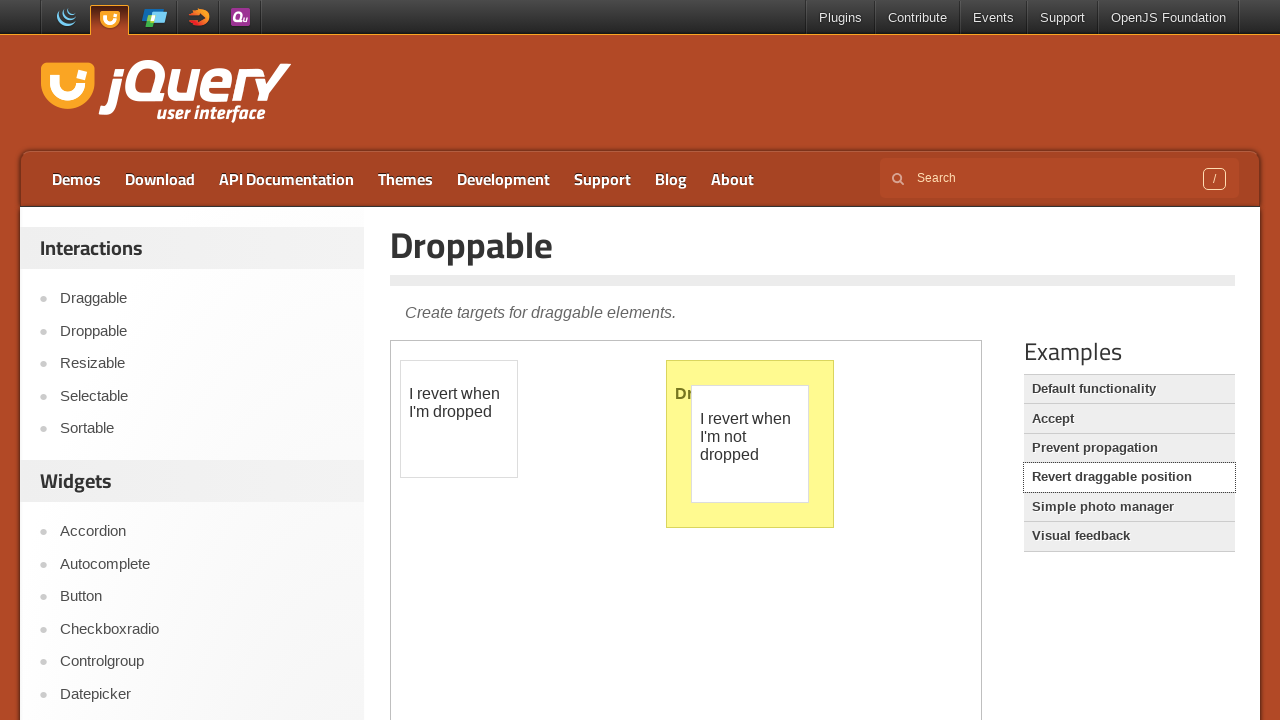

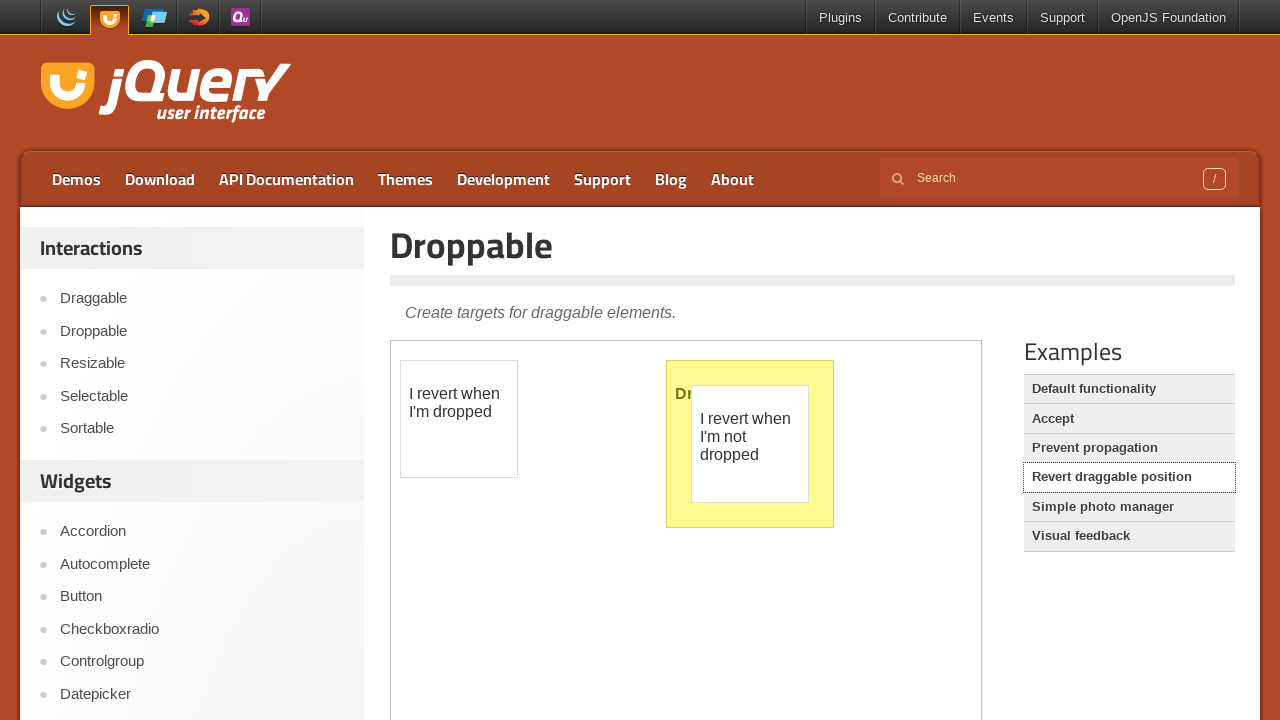